Navigates to YouTube homepage and waits for page to load

Starting URL: http://youtube.com

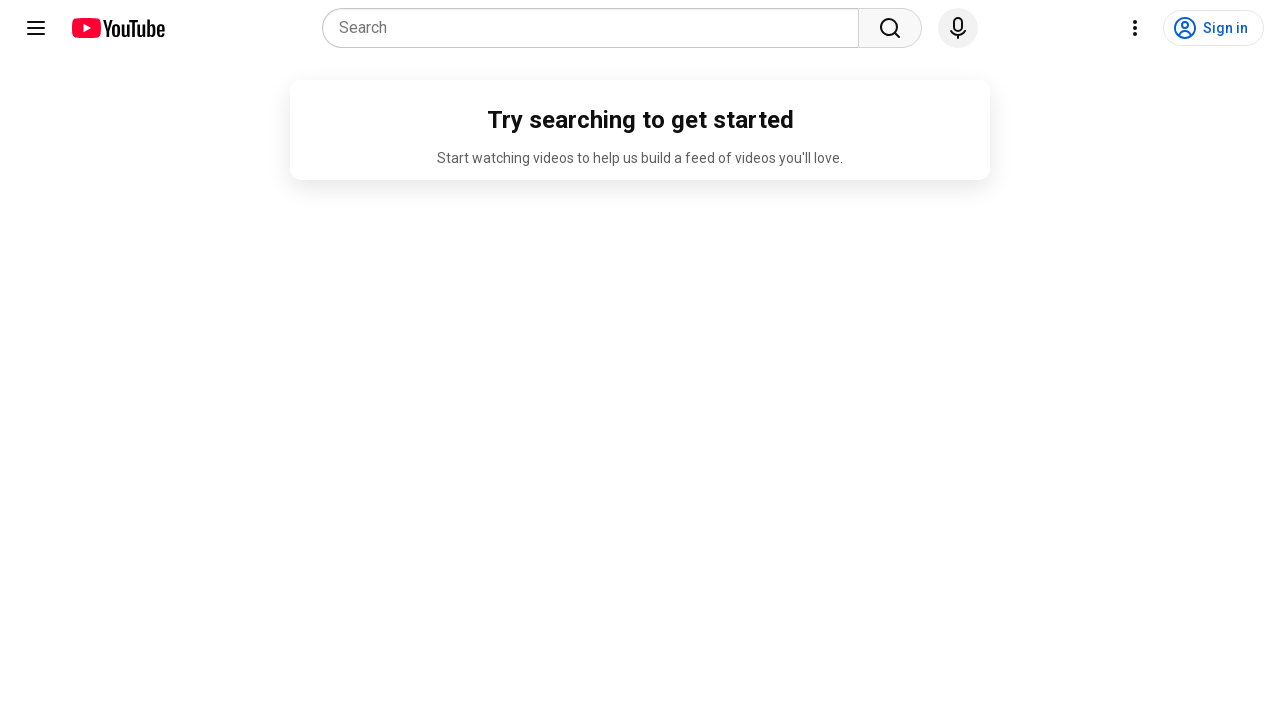

Navigated to YouTube homepage at http://youtube.com
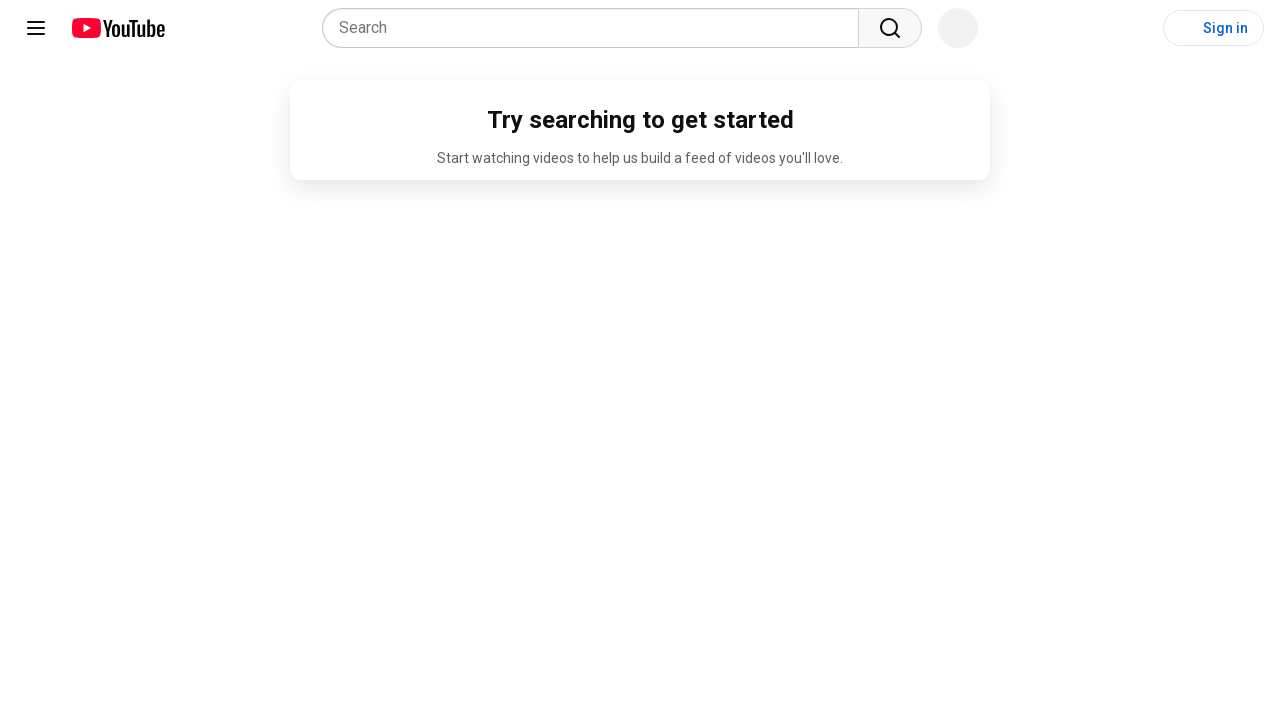

YouTube page DOM content fully loaded
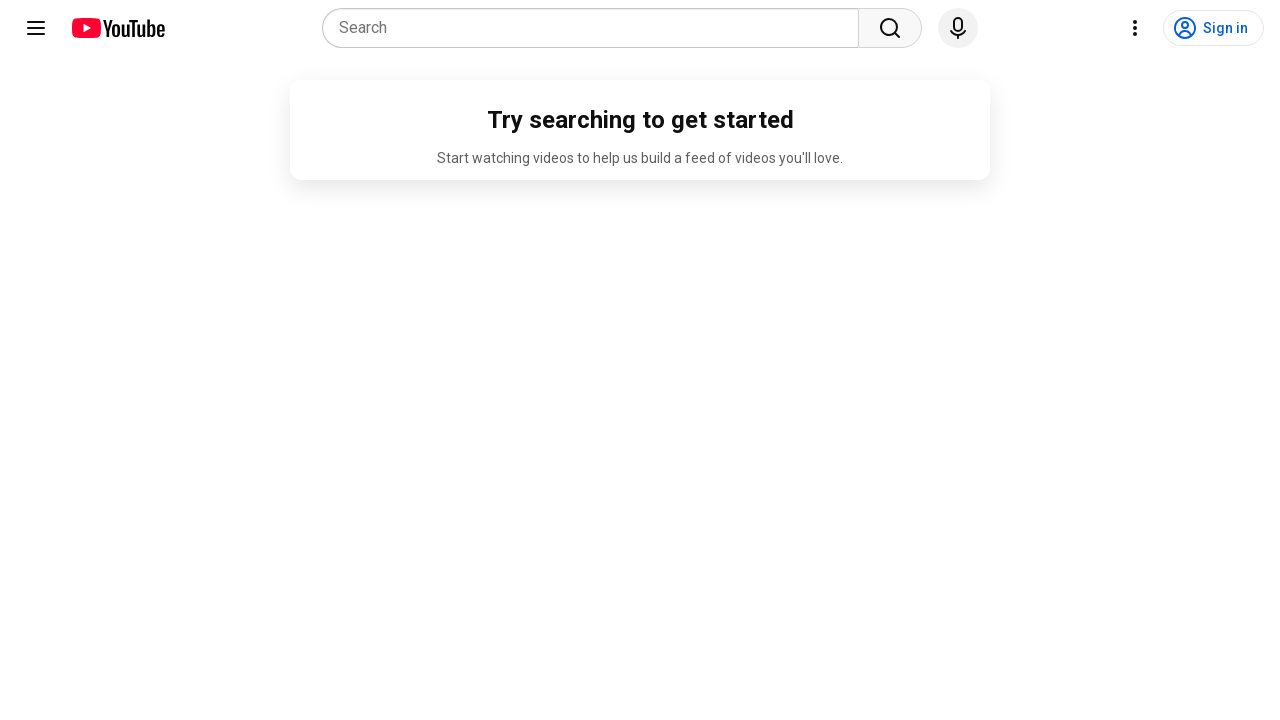

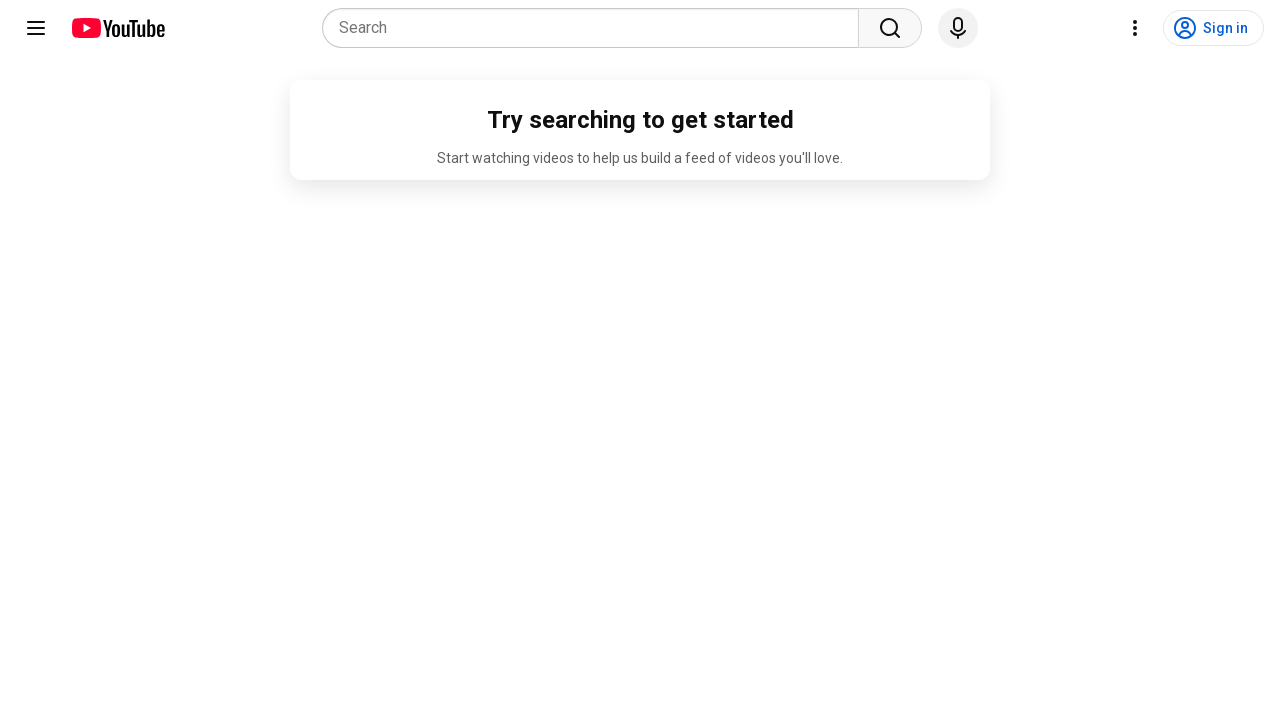